Verifies that right-clicking the 'Right Click Me' button shows the correct message in the console area.

Starting URL: https://demoqa.com

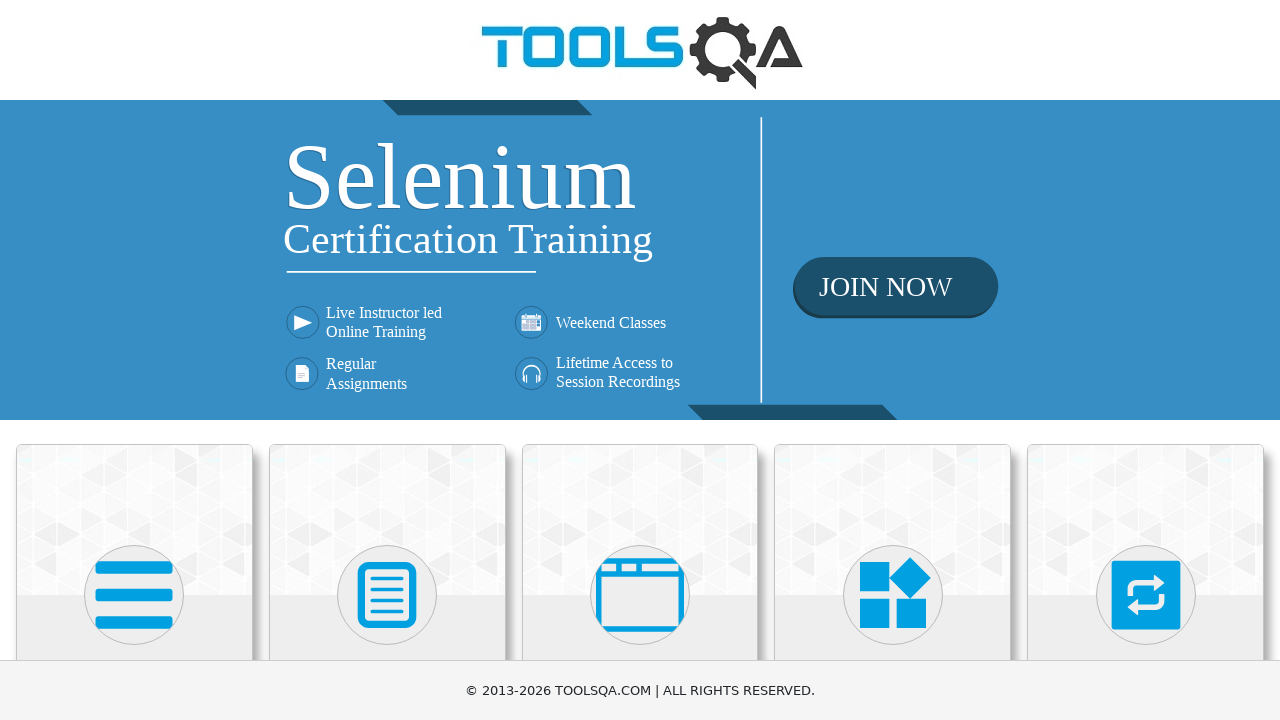

Clicked on Elements card at (134, 360) on text=Elements
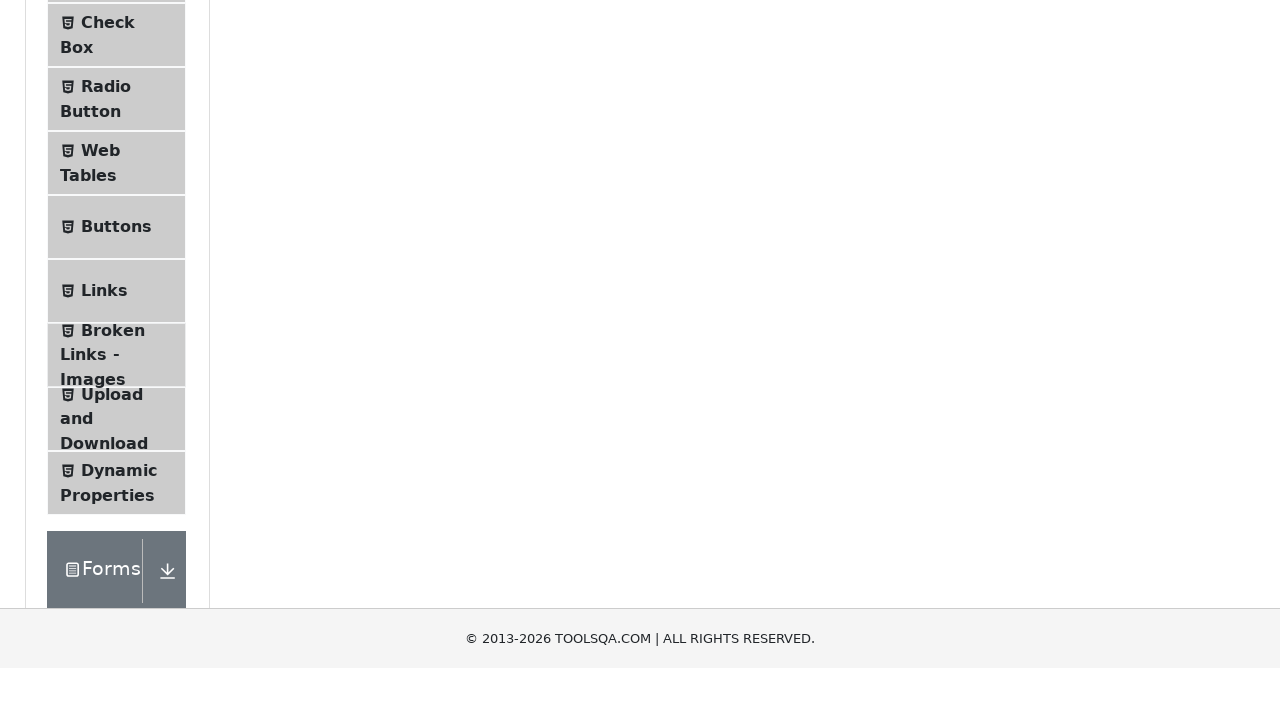

Clicked on Buttons in the sidebar at (116, 517) on text=Buttons
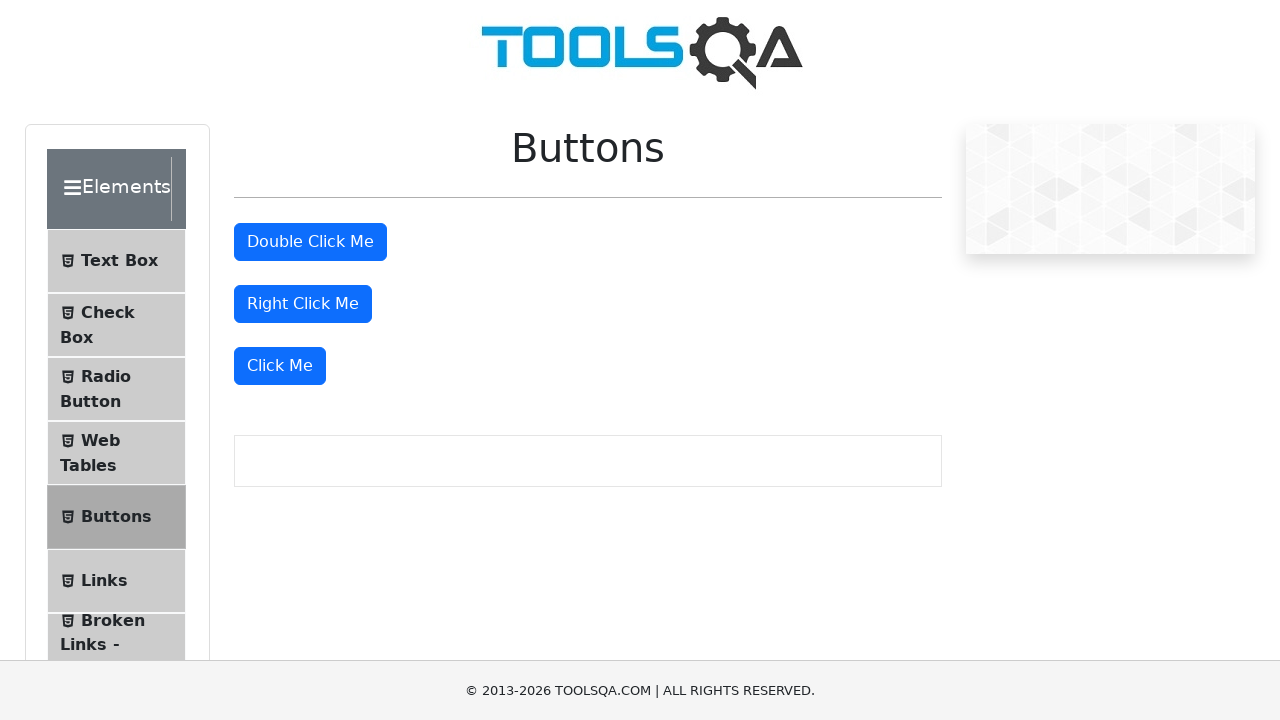

Right-clicked the 'Right Click Me' button at (303, 304) on #rightClickBtn
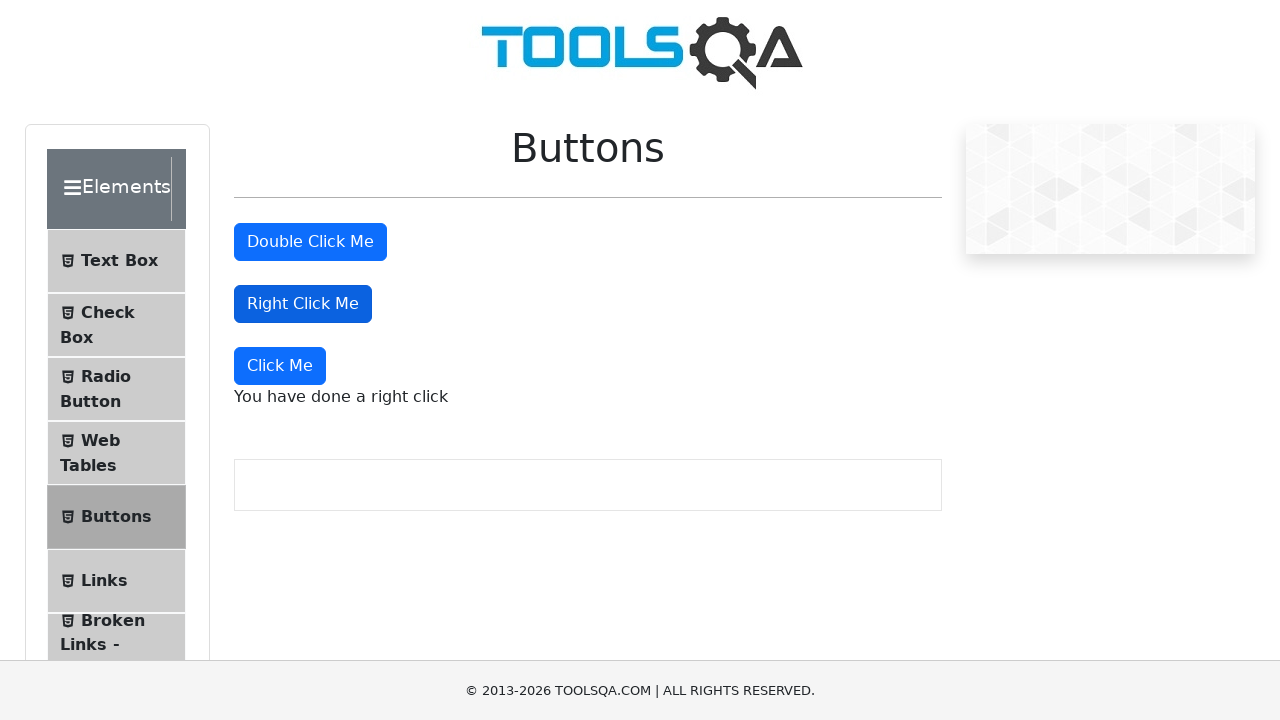

Verified the right-click message appears in the console area
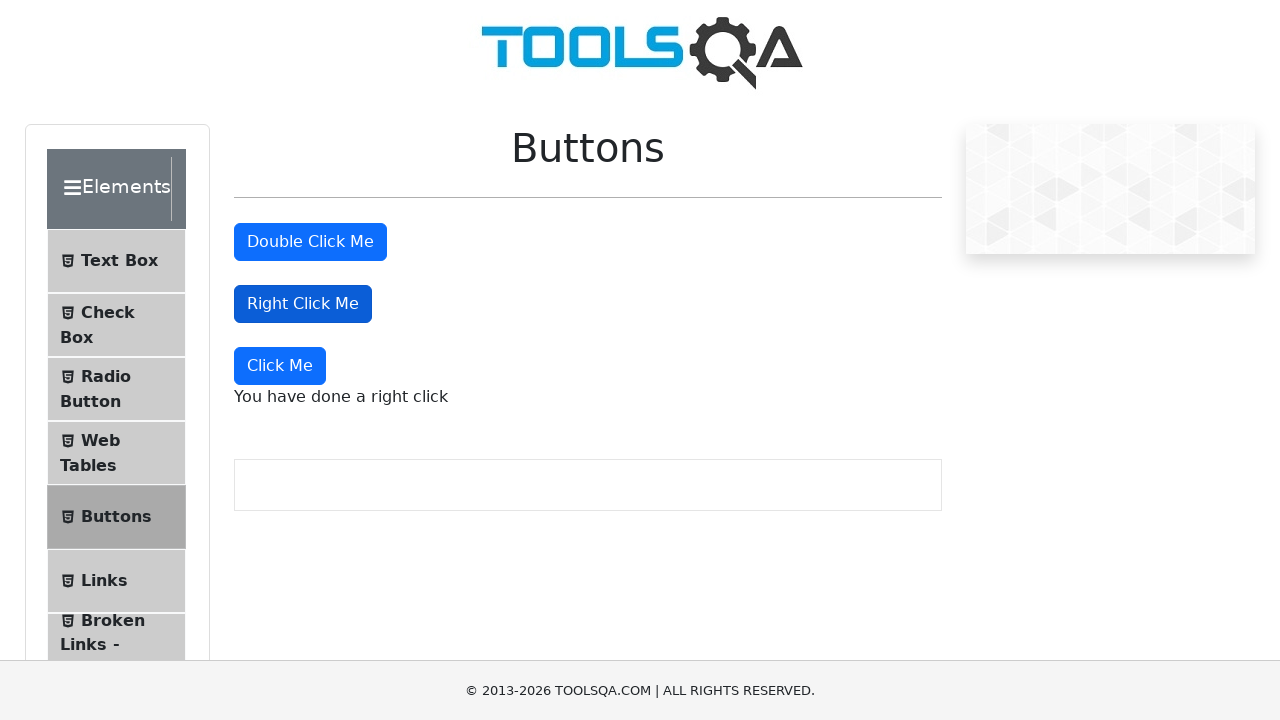

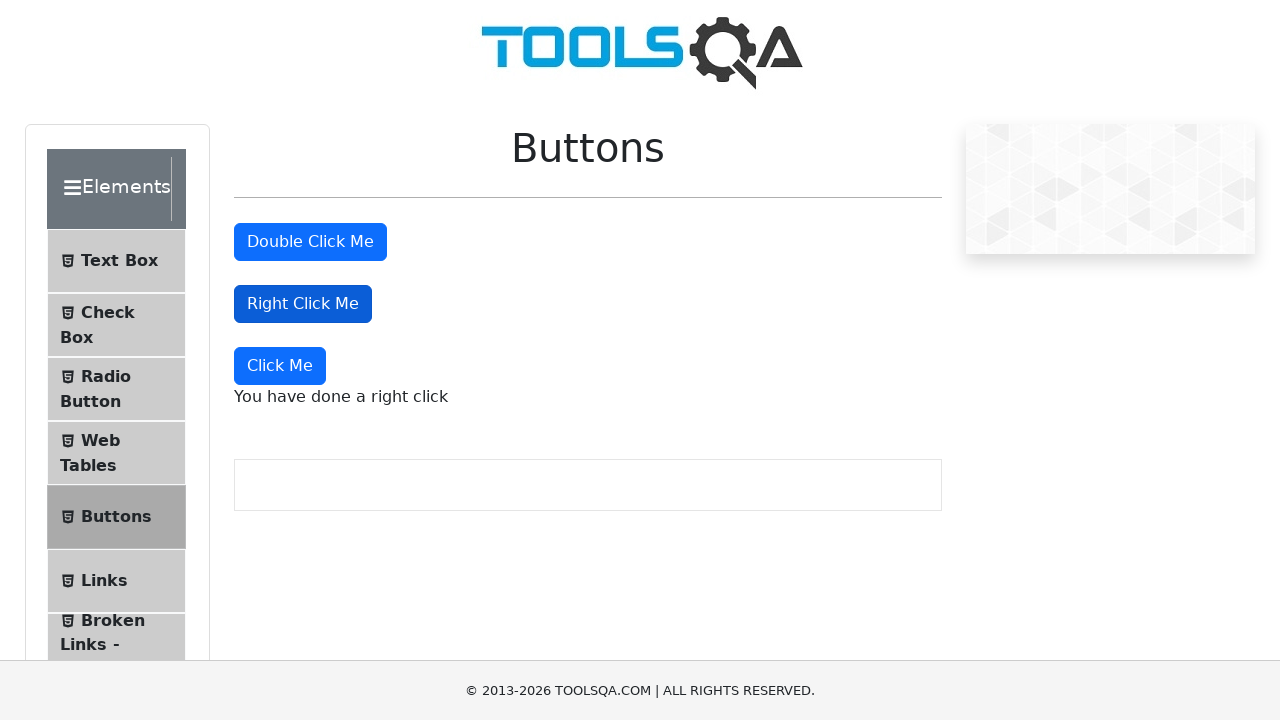